Tests iframe handling by switching to a frame, clicking an element inside it, switching back to the parent frame, and filling a text field on the main page

Starting URL: https://www.hyrtutorials.com/p/frames-practice.html

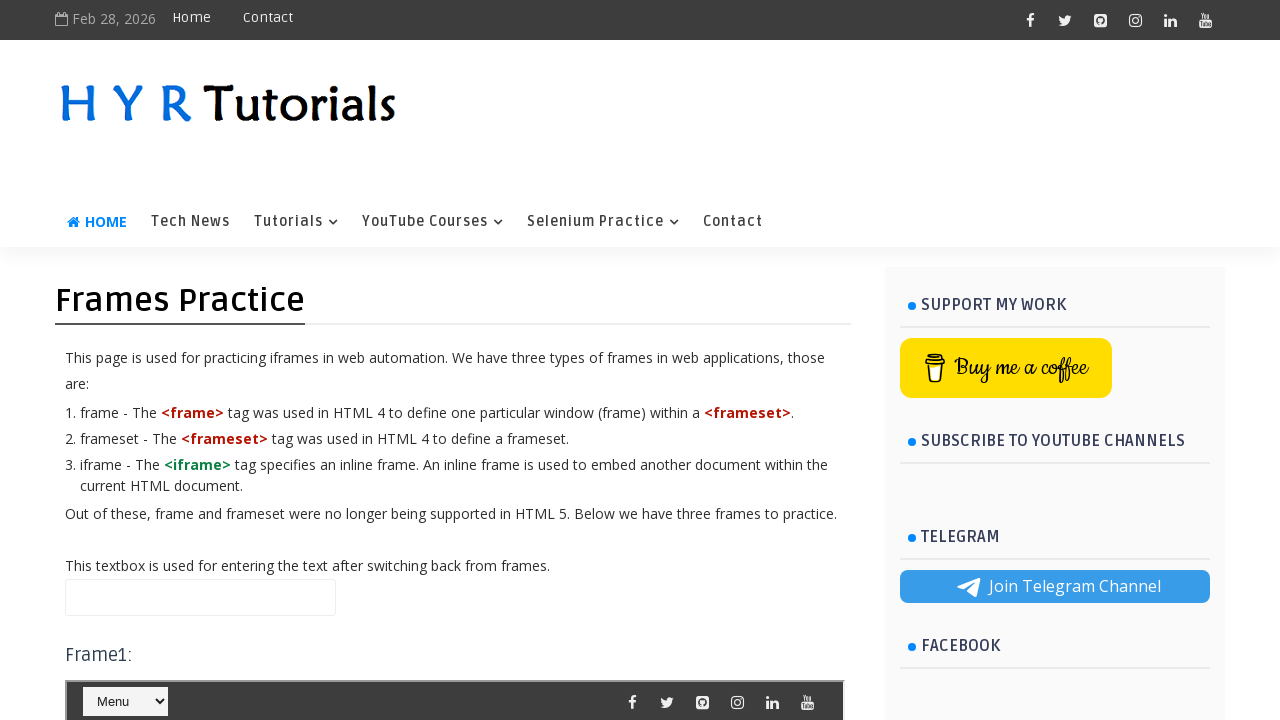

Navigated to frames practice page
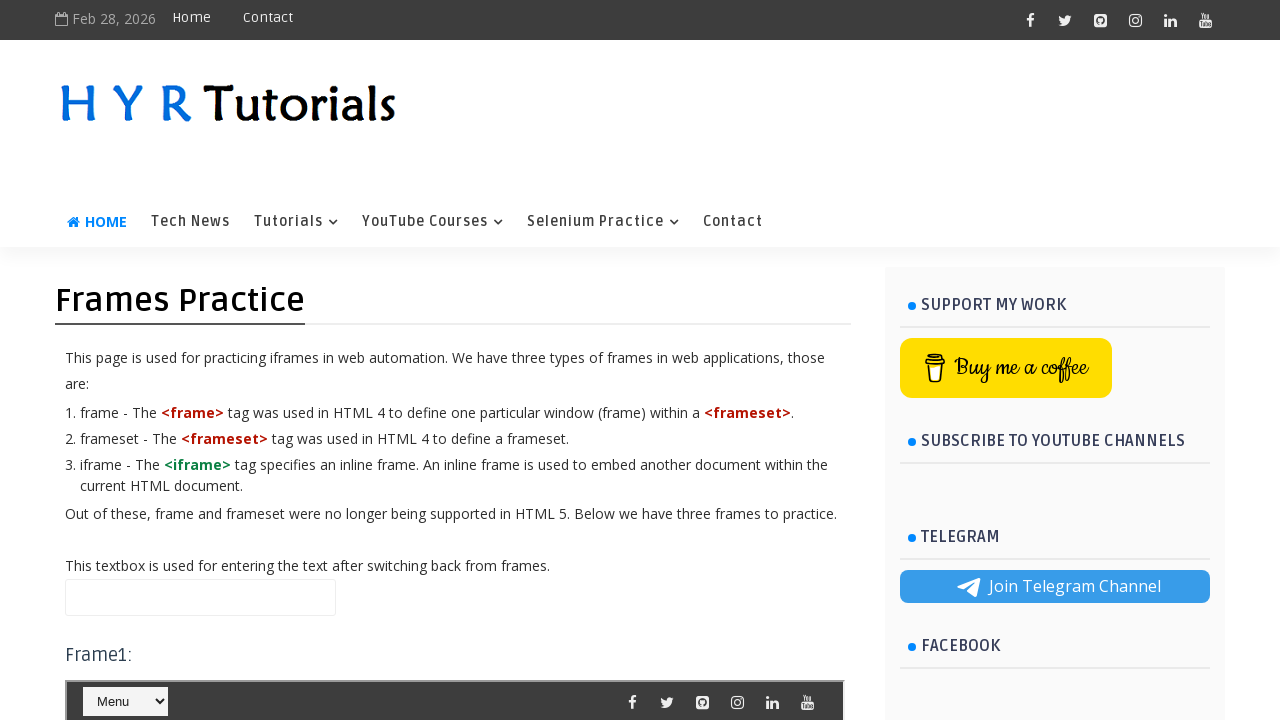

Located iframe with id 'frm1'
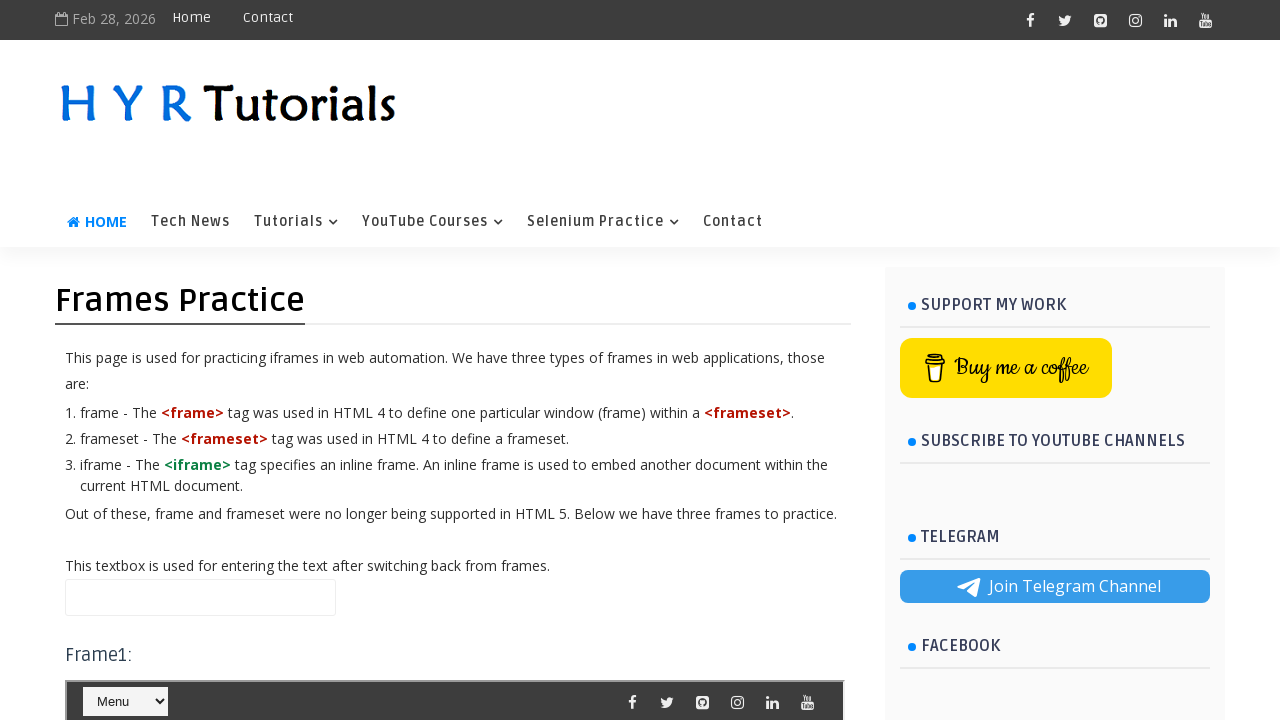

Clicked select element inside iframe at (275, 360) on #frm1 >> internal:control=enter-frame >> #selectnav1
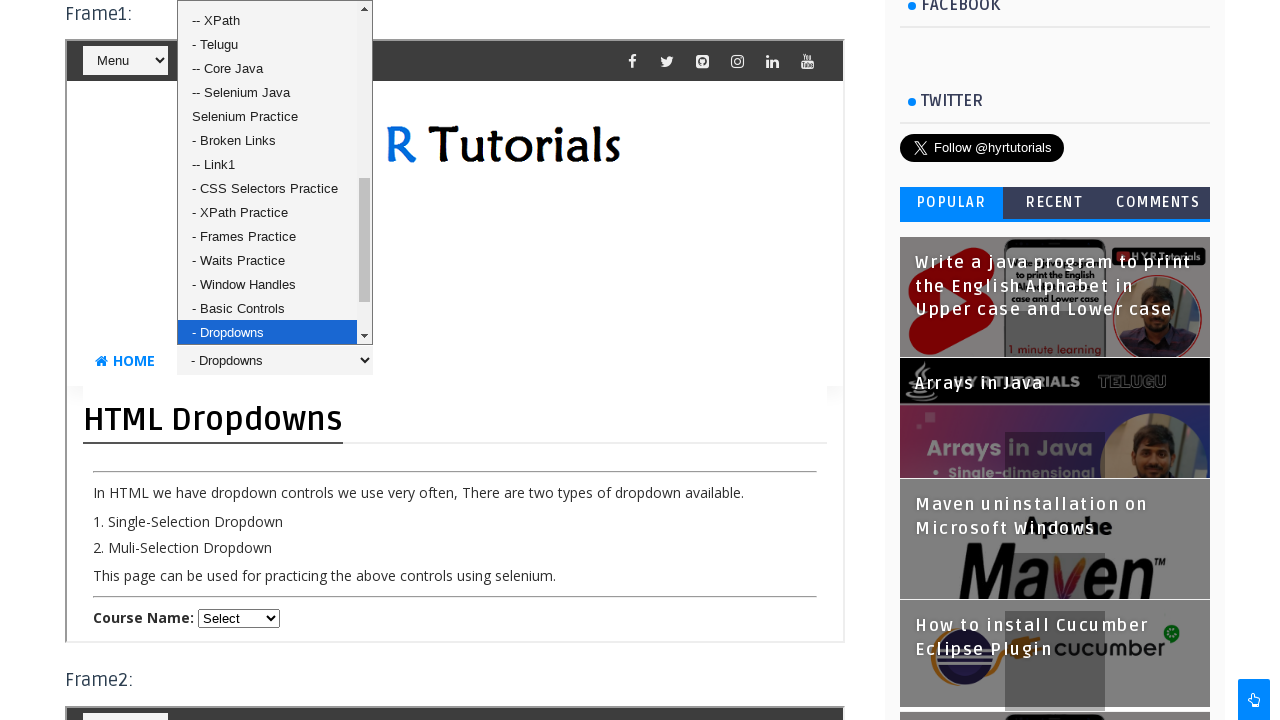

Filled name field on main page with 'keerthy' on #name
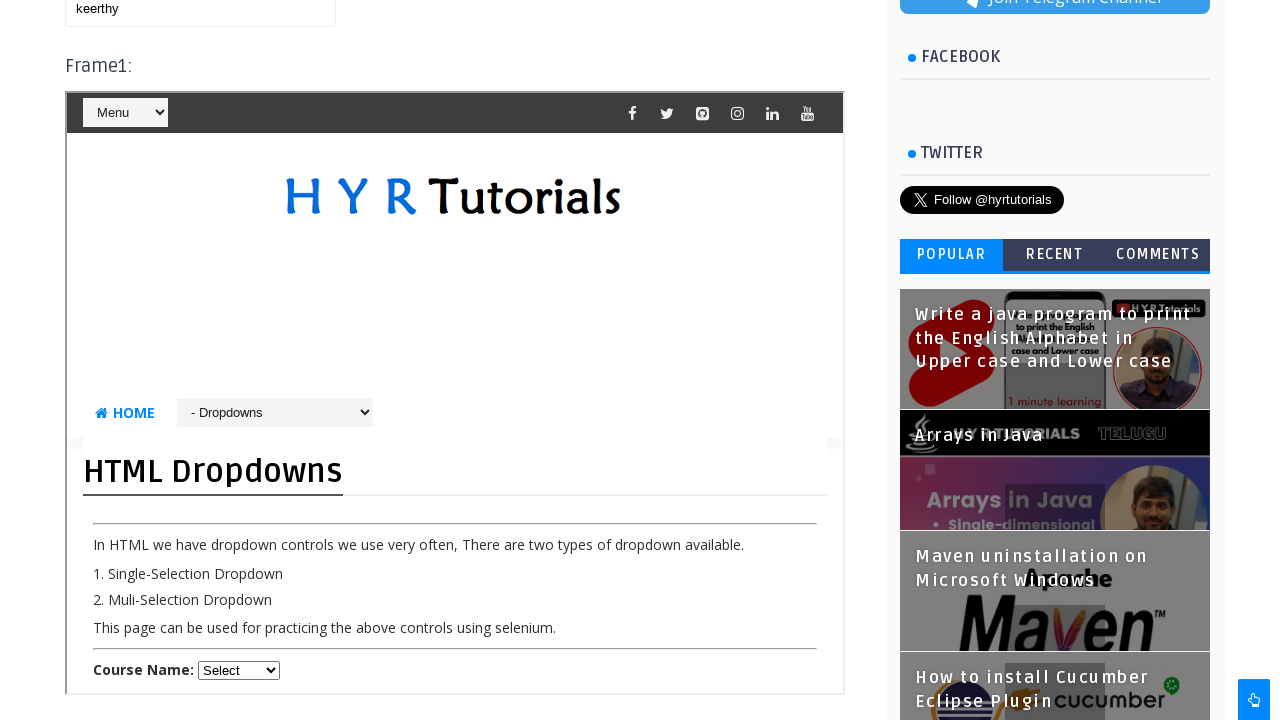

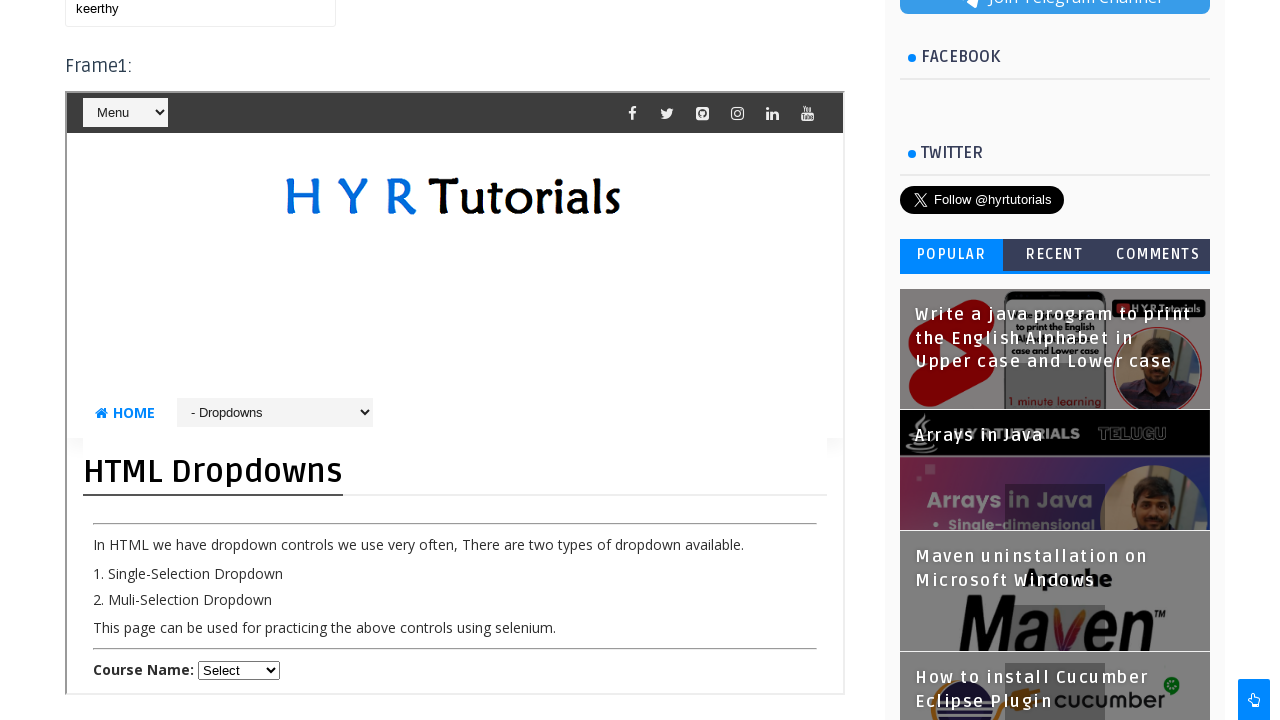